Tests mouse action methods including hover menus, right-click context menus, and double-click interactions across multiple websites.

Starting URL: https://www.browserstack.com/

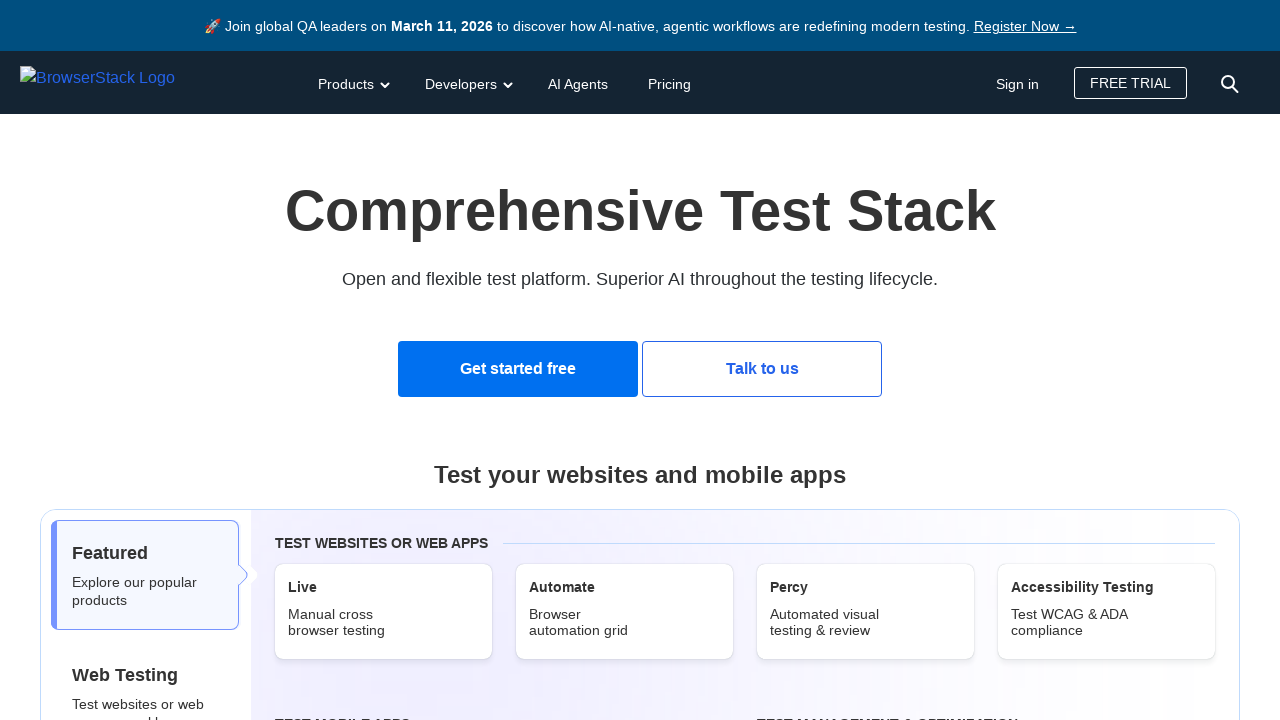

Navigated to BrowserStack homepage
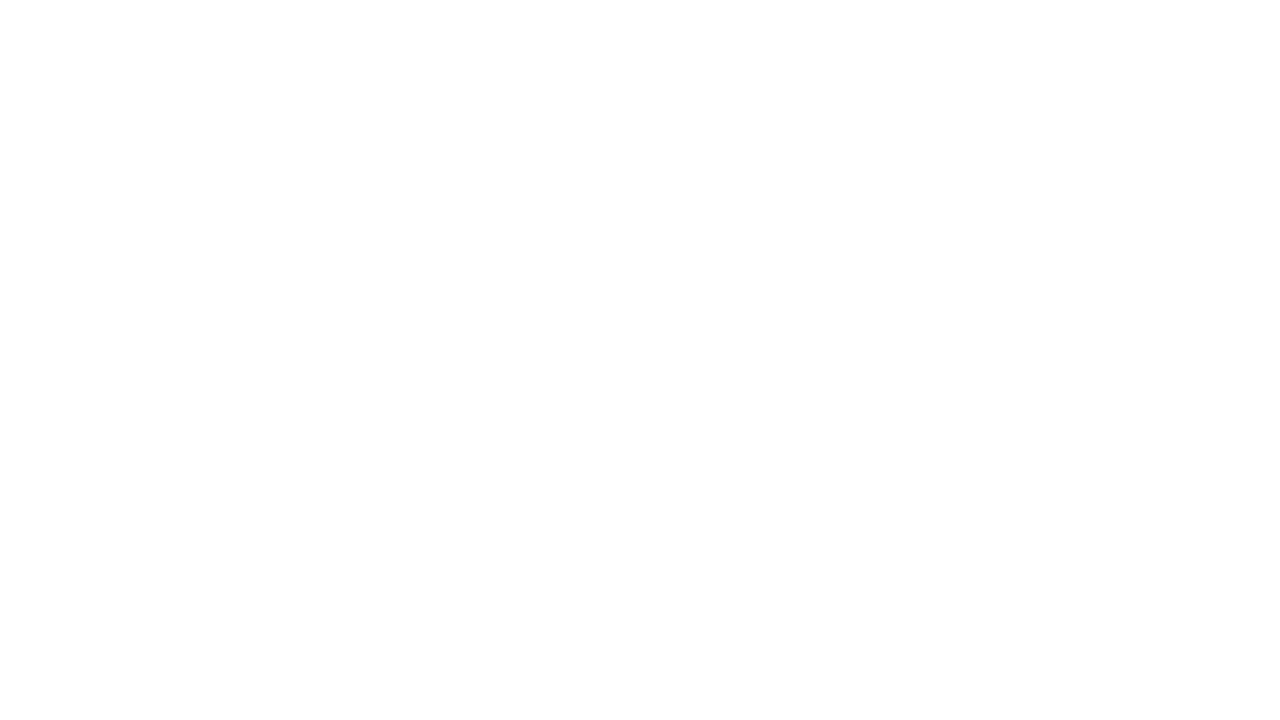

Hovered over Products menu to reveal submenu at (352, 82) on xpath=//button[normalize-space()='Products']
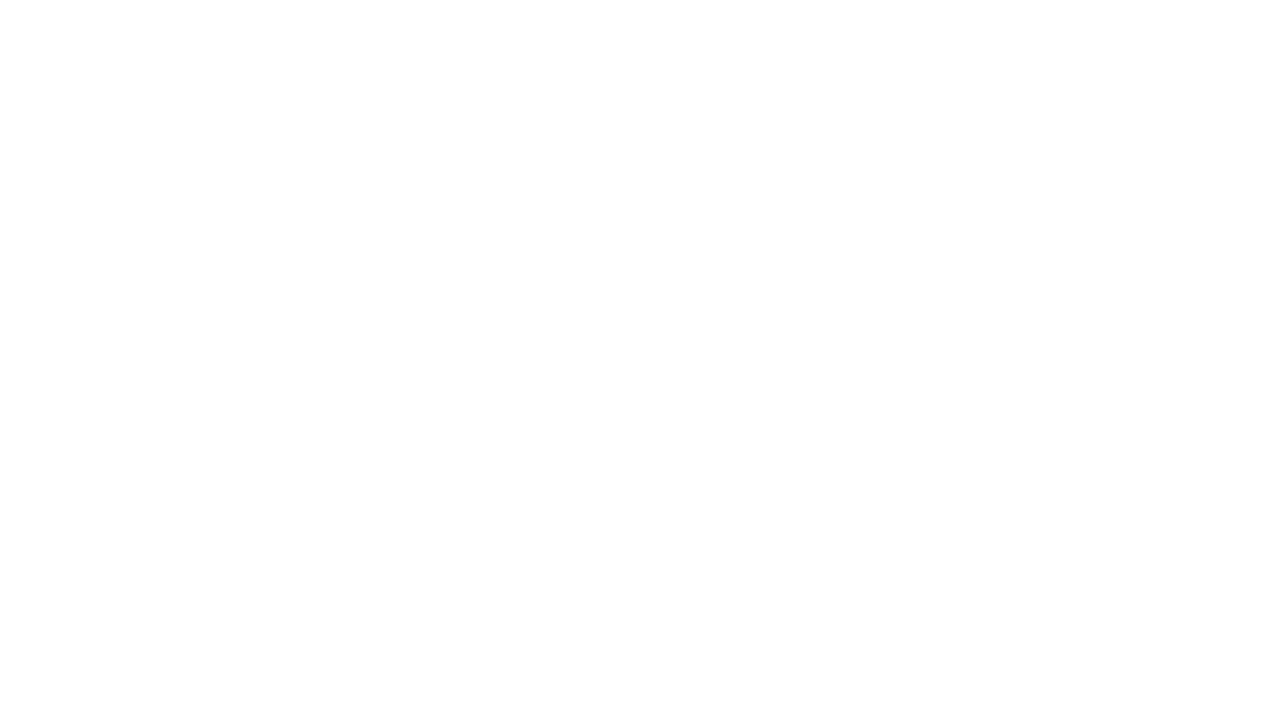

Clicked on Live Cross-browser testing option from Products menu at (669, 380) on xpath=//span[normalize-space()='Live']/following-sibling::div[text()='Cross-brow
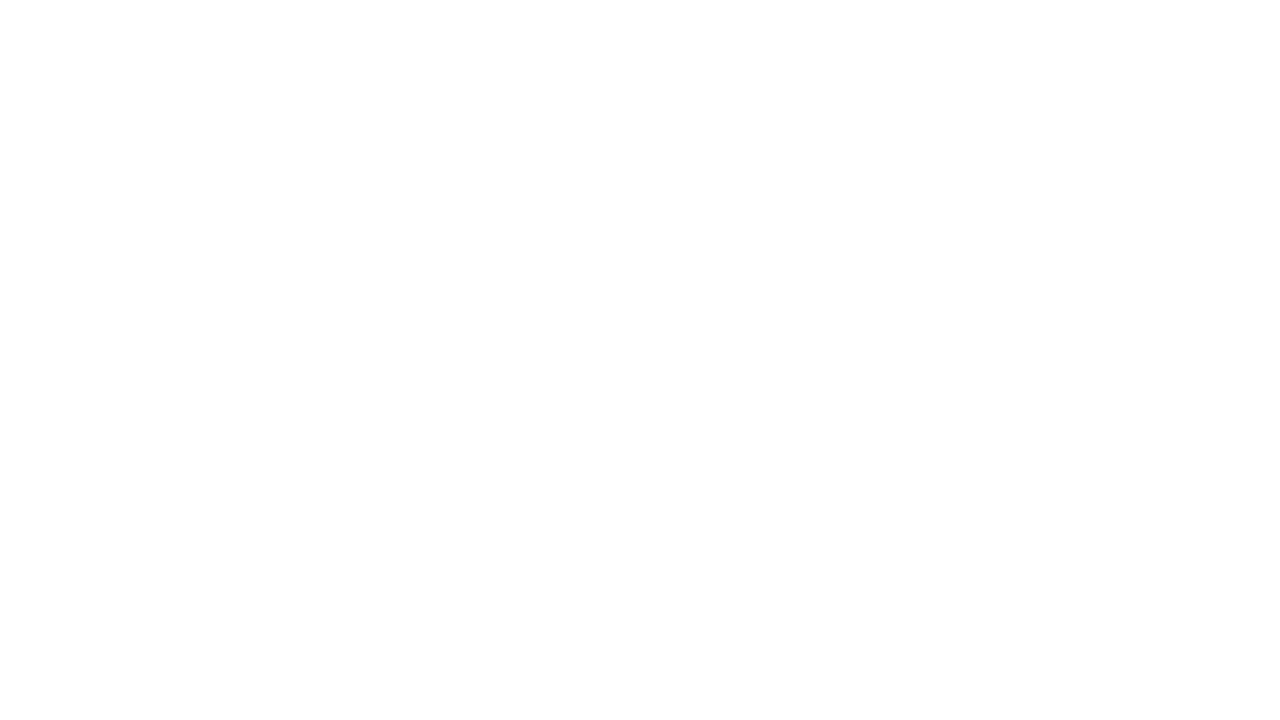

Navigated to jQuery contextMenu demo page
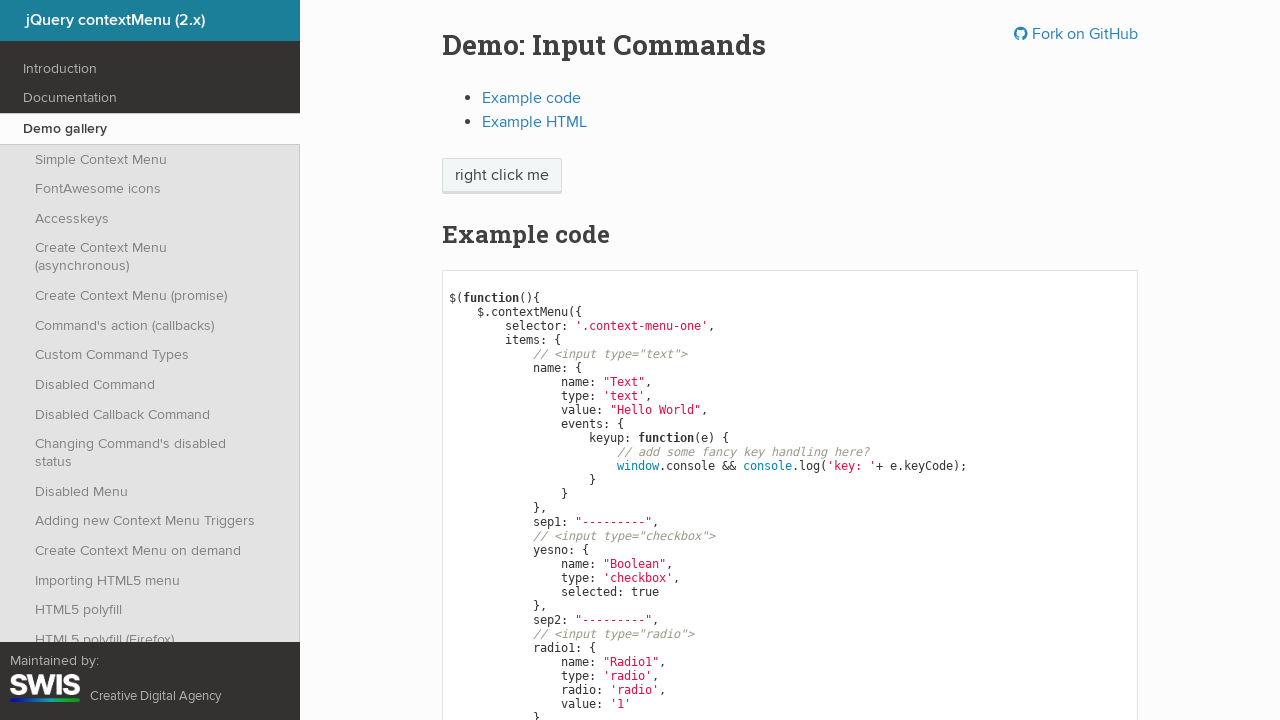

Right-clicked on 'right click me' element to trigger context menu at (502, 176) on //span[.='right click me']
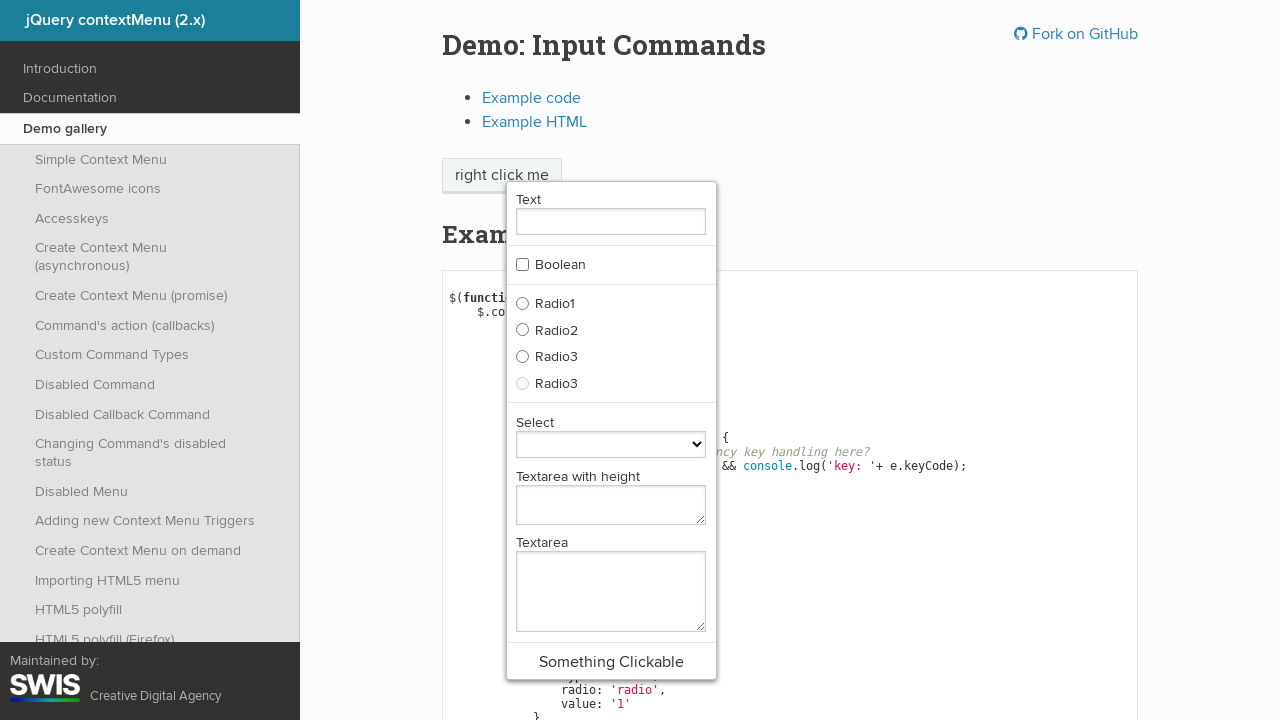

Navigated to double-click practice page
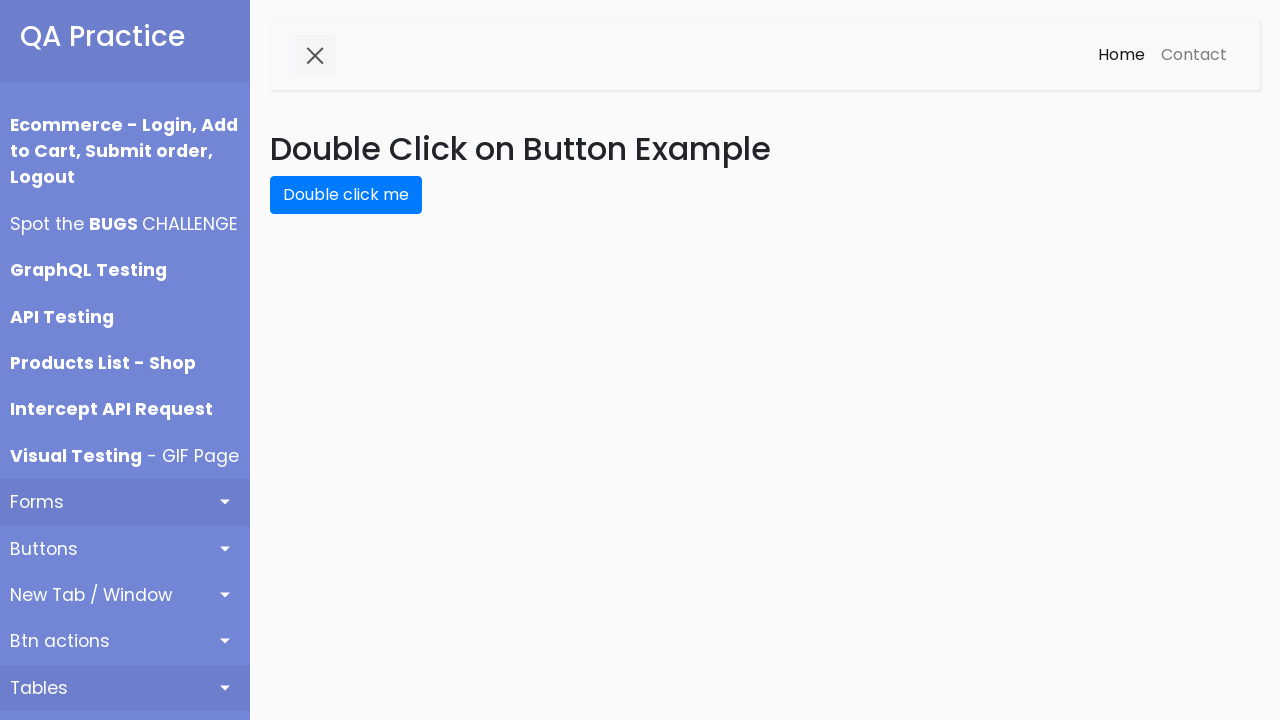

Double-clicked on the double-click button at (346, 195) on #double-click-btn
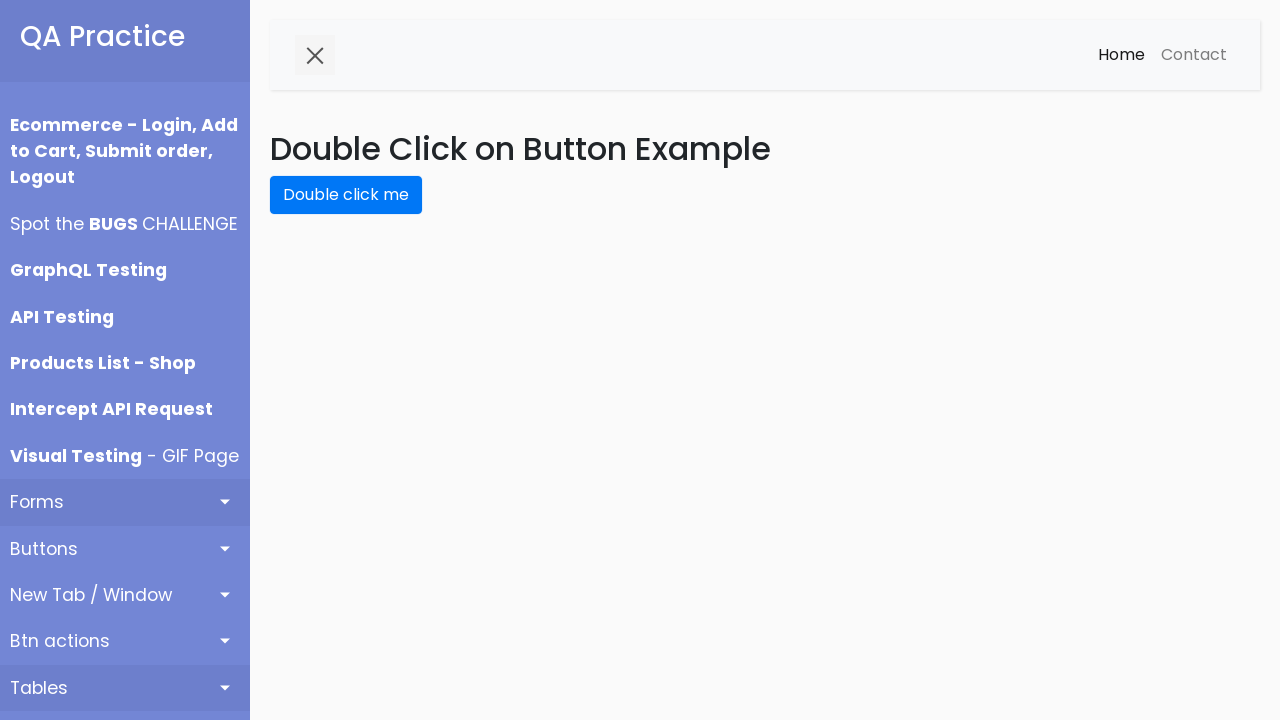

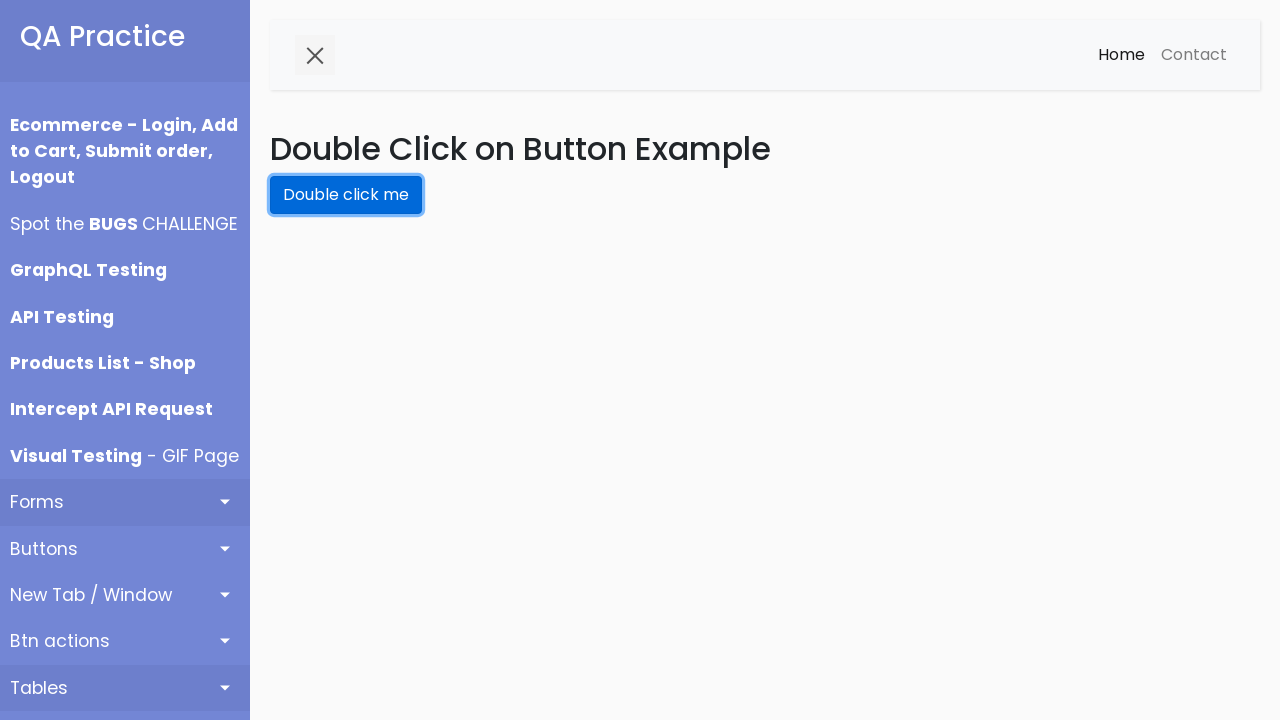